Navigates to the Selenium Simplified website and takes a screenshot of the page

Starting URL: https://seleniumsimplified.com

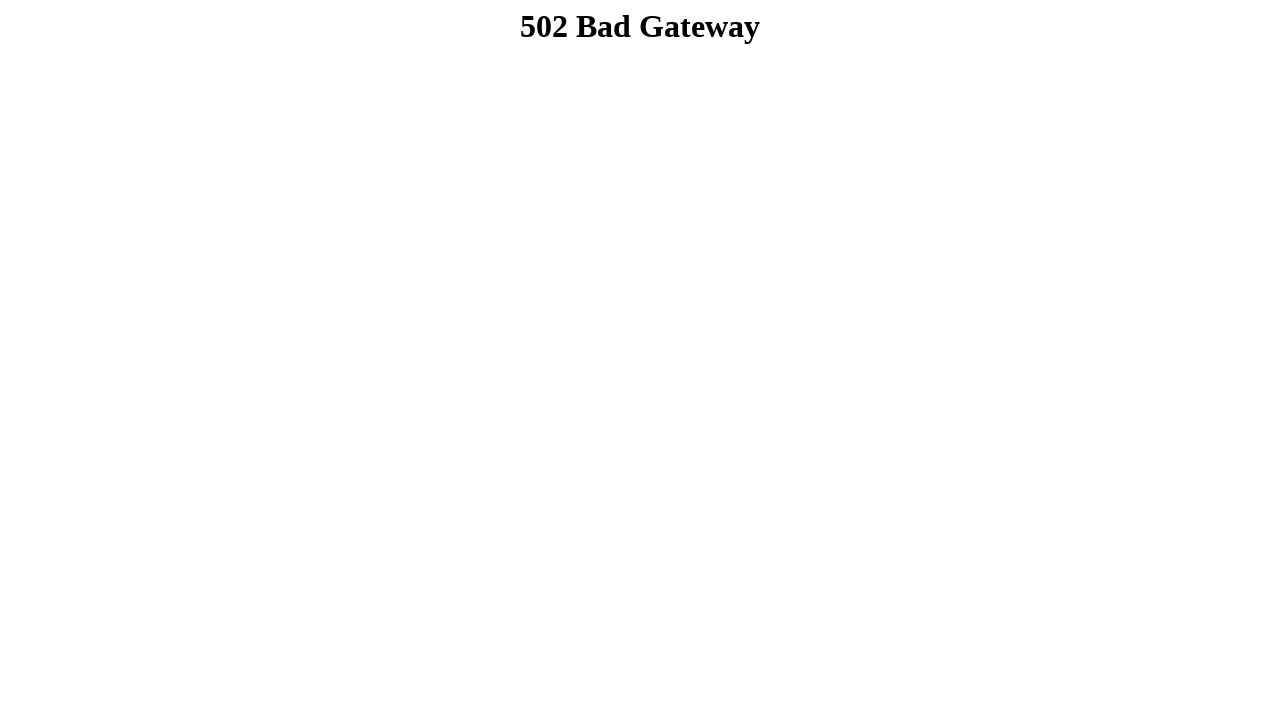

Navigated to Selenium Simplified website
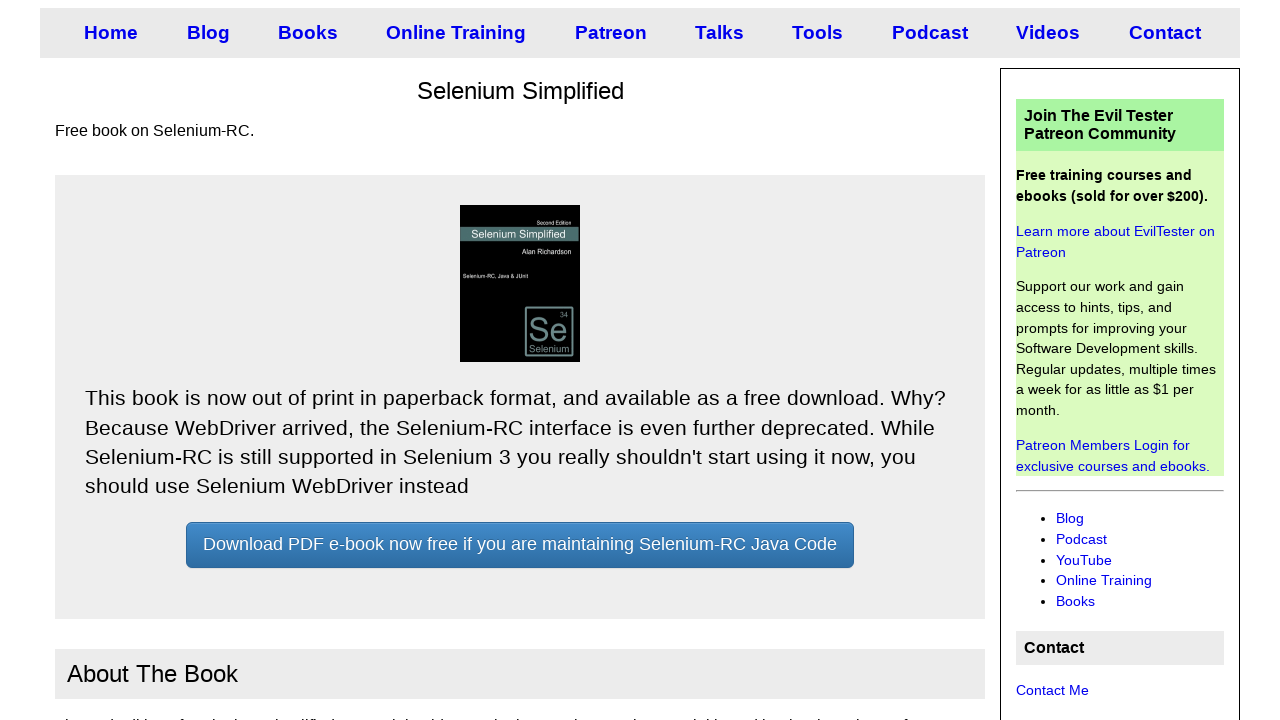

Took screenshot of Selenium Simplified homepage
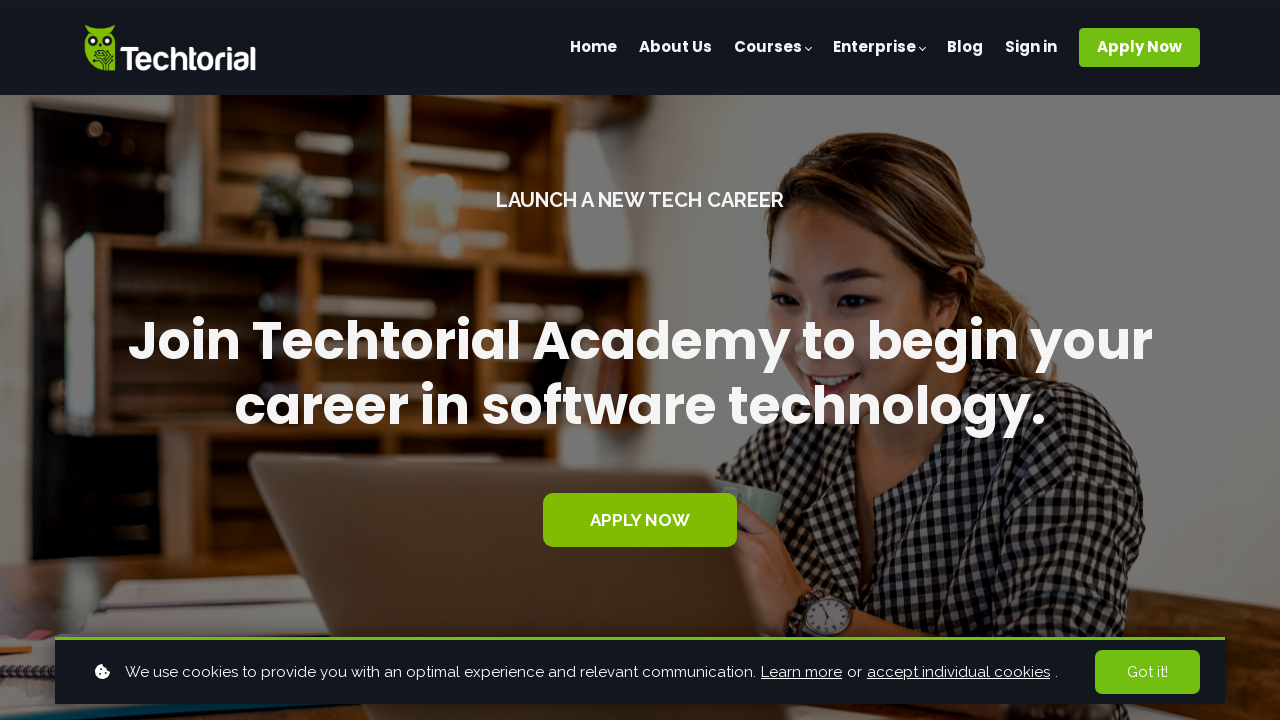

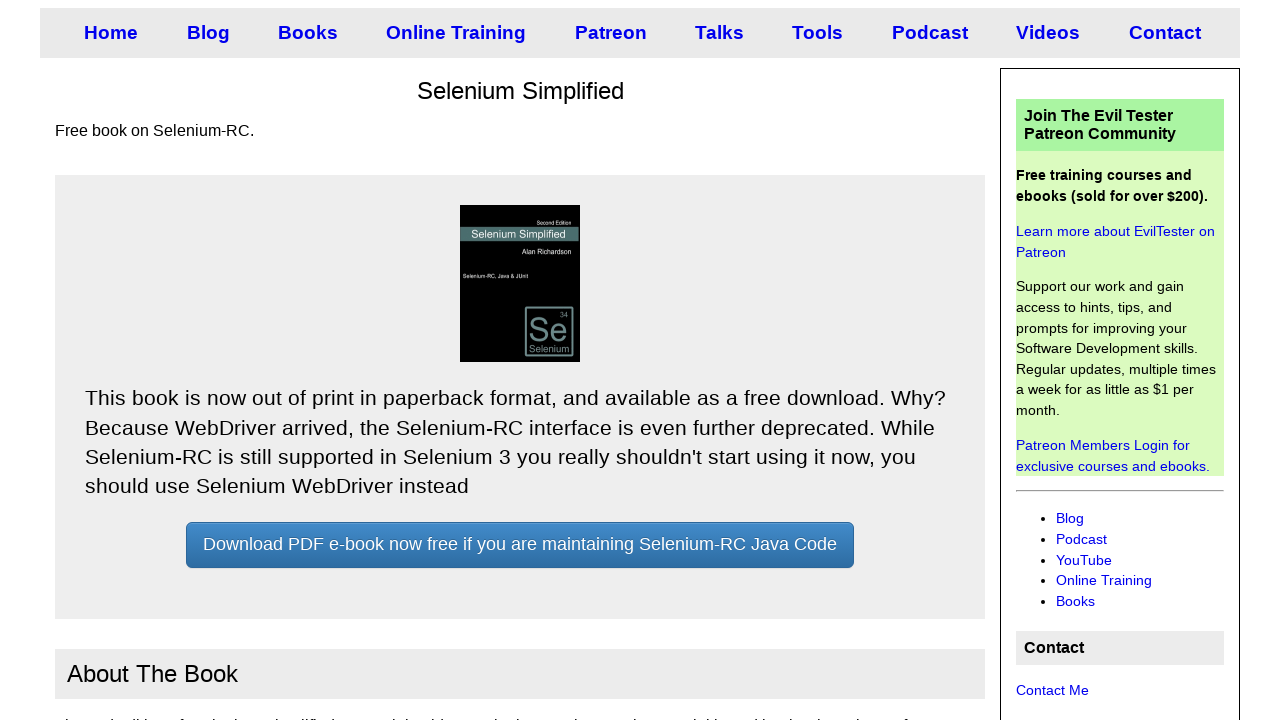